Locates all radio button input elements on a form page using CSS selector.

Starting URL: https://www.selenium.dev/selenium/web/formPage.html

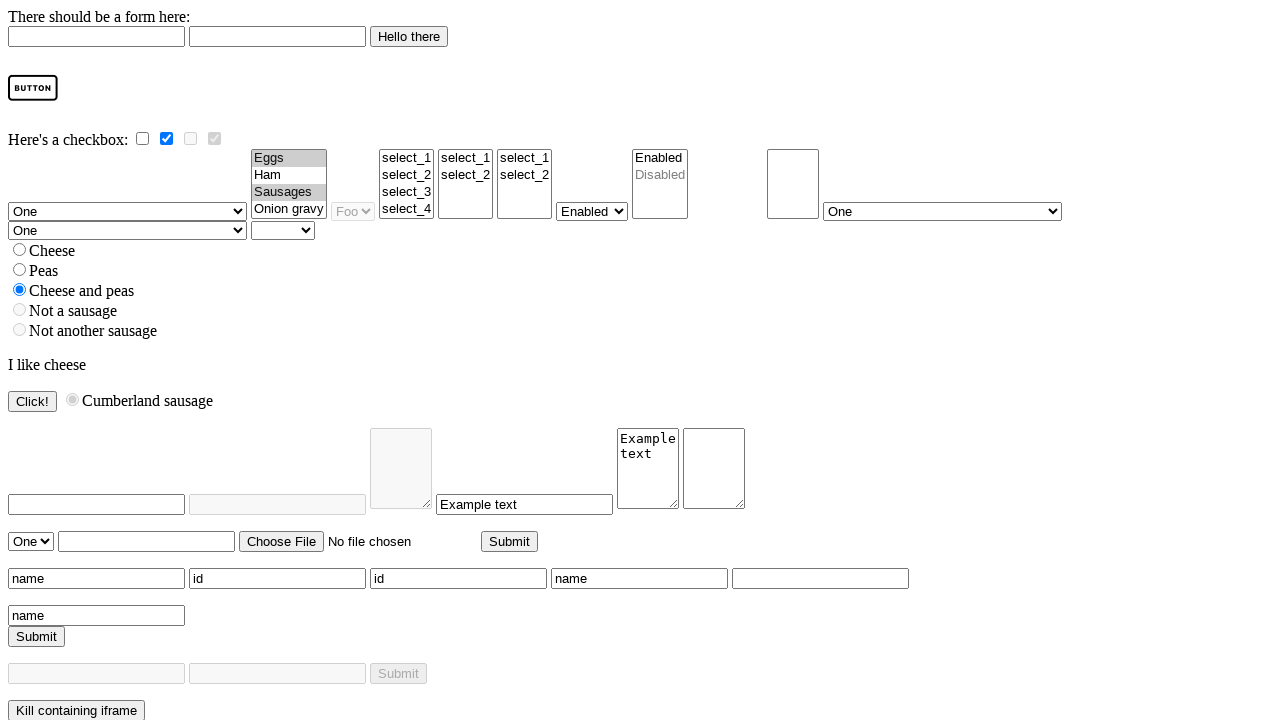

Navigated to form page
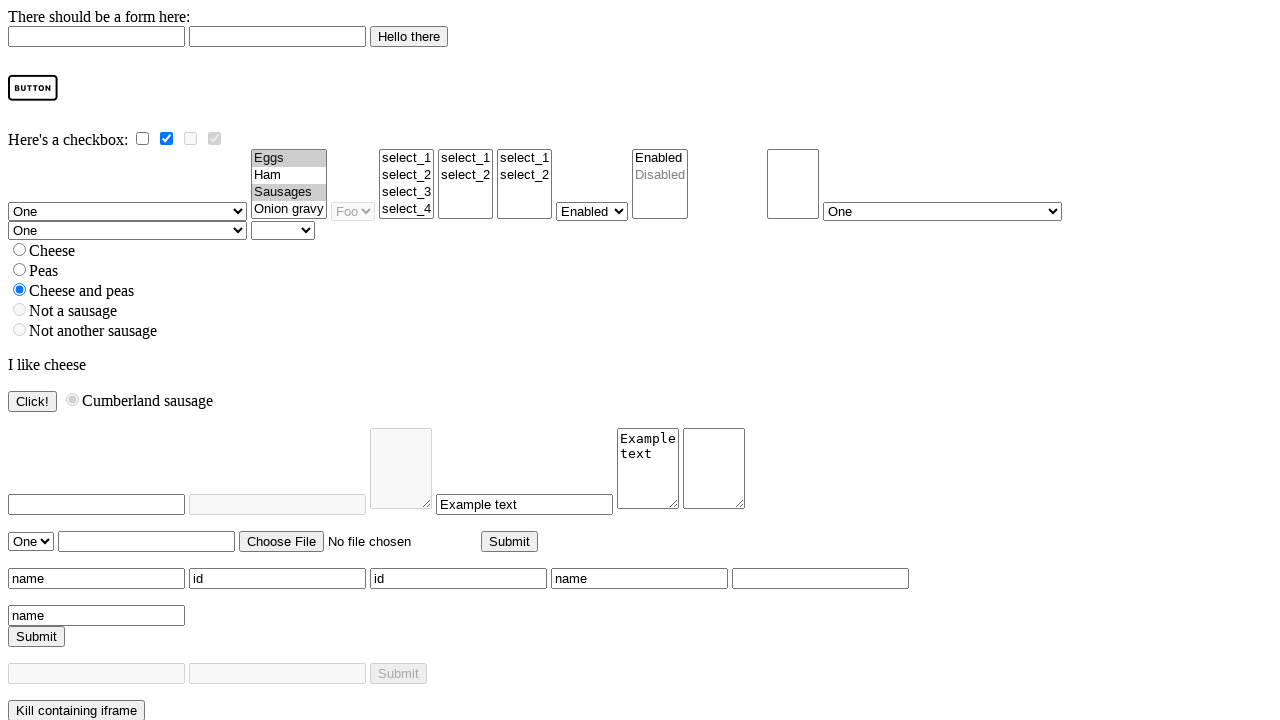

Waited for radio button elements to load
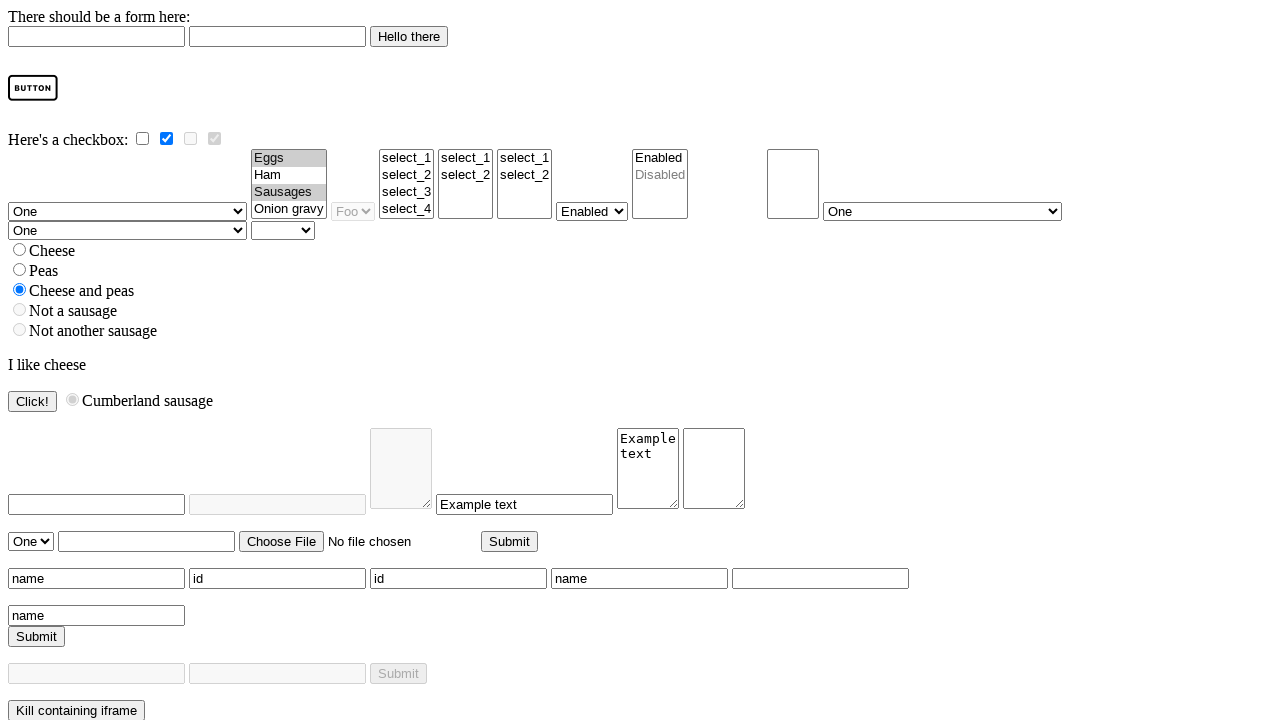

Located all 6 radio button input elements on the form using CSS selector
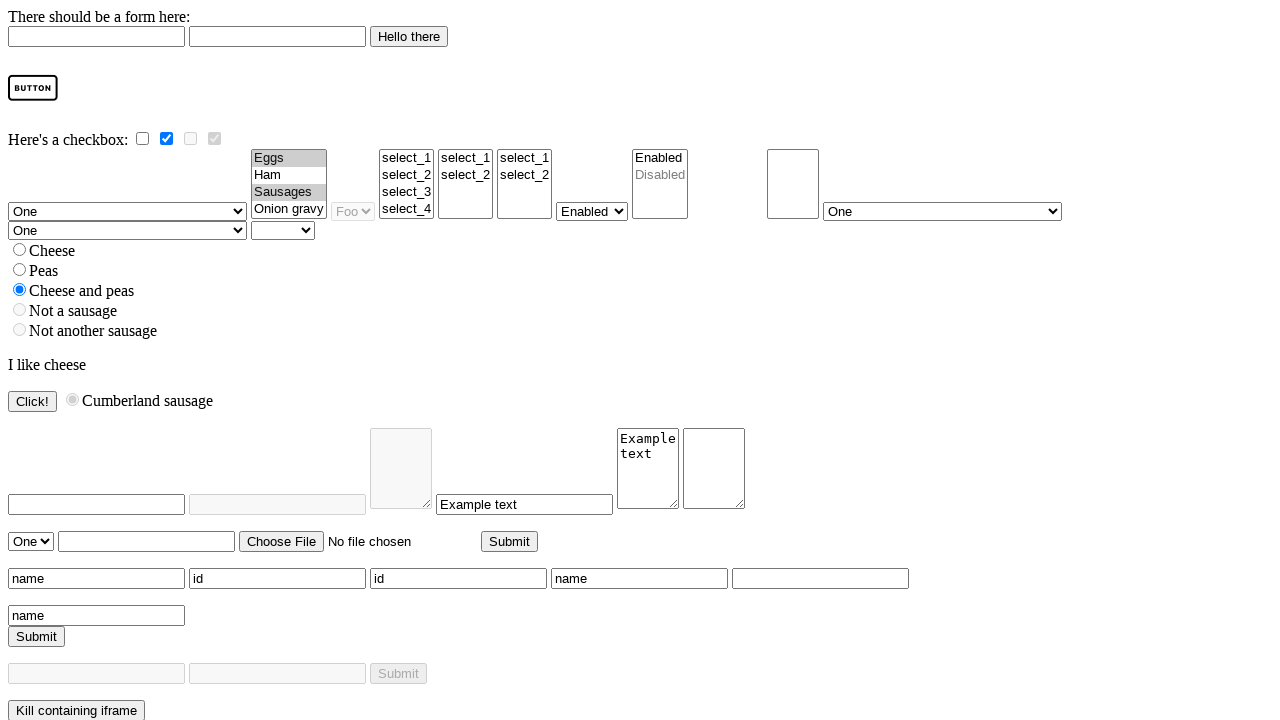

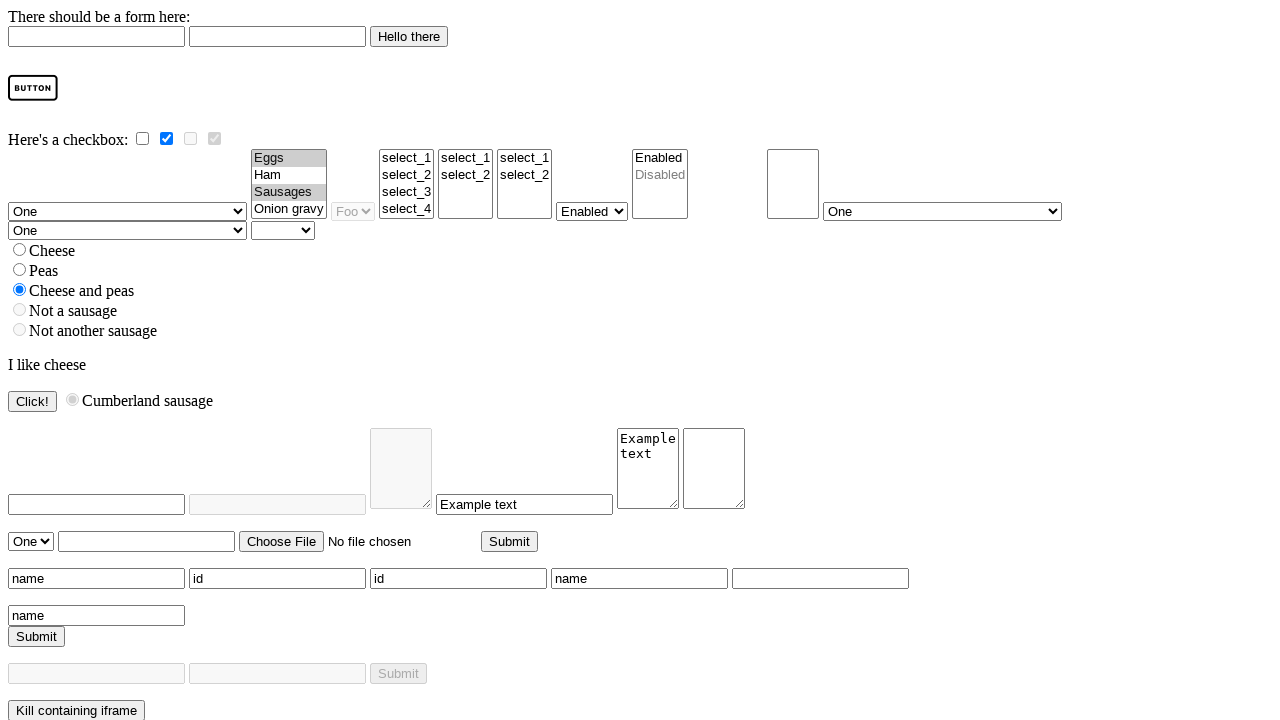